Tests registration form submission by filling out first name, last name, phone, address, and email fields, then submitting the form

Starting URL: http://suninjuly.github.io/registration1.html

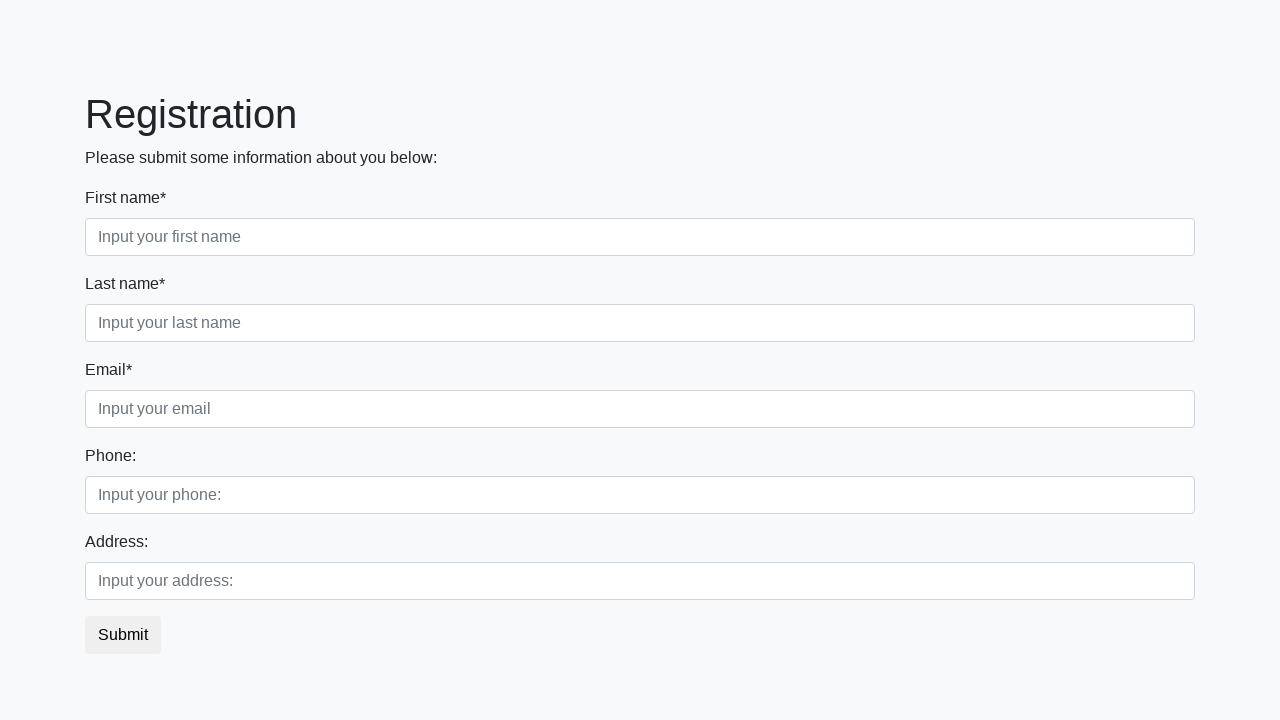

Filled first name field with 'Petras' on //label[text()='First name*']/following-sibling::input
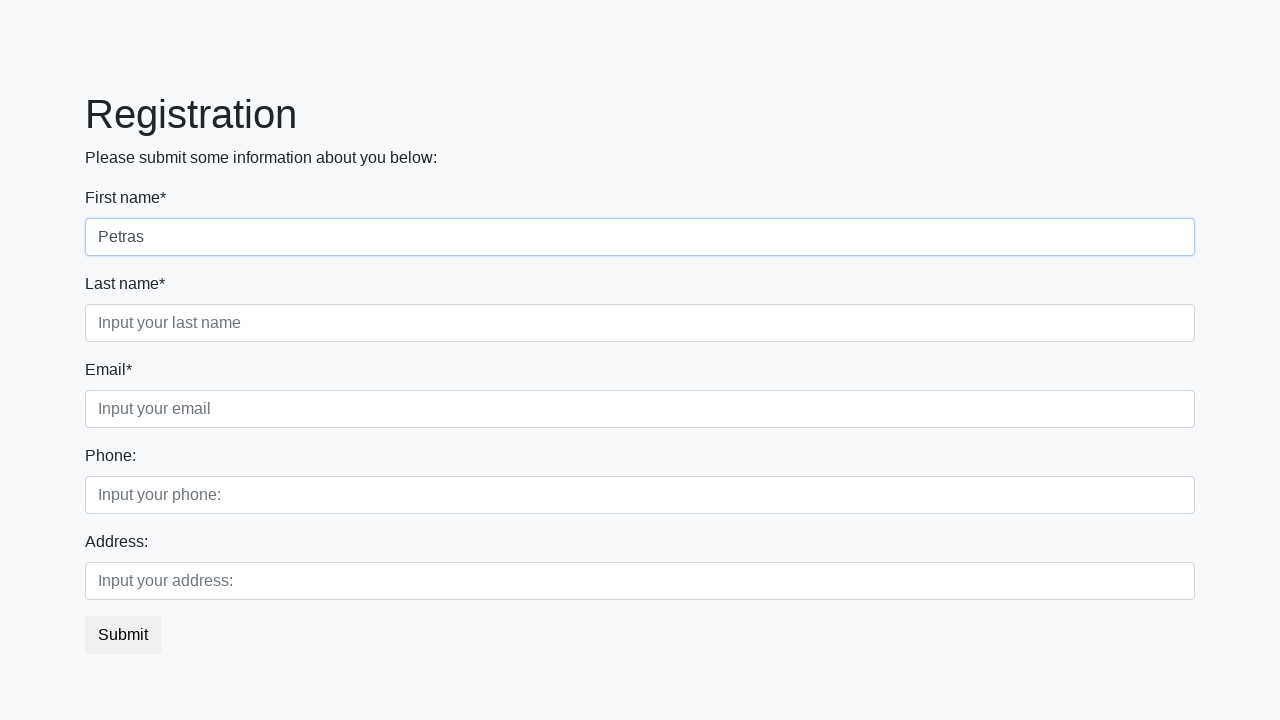

Filled last name field with 'Petrauskas' on //label[text()='Last name*']/following-sibling::input
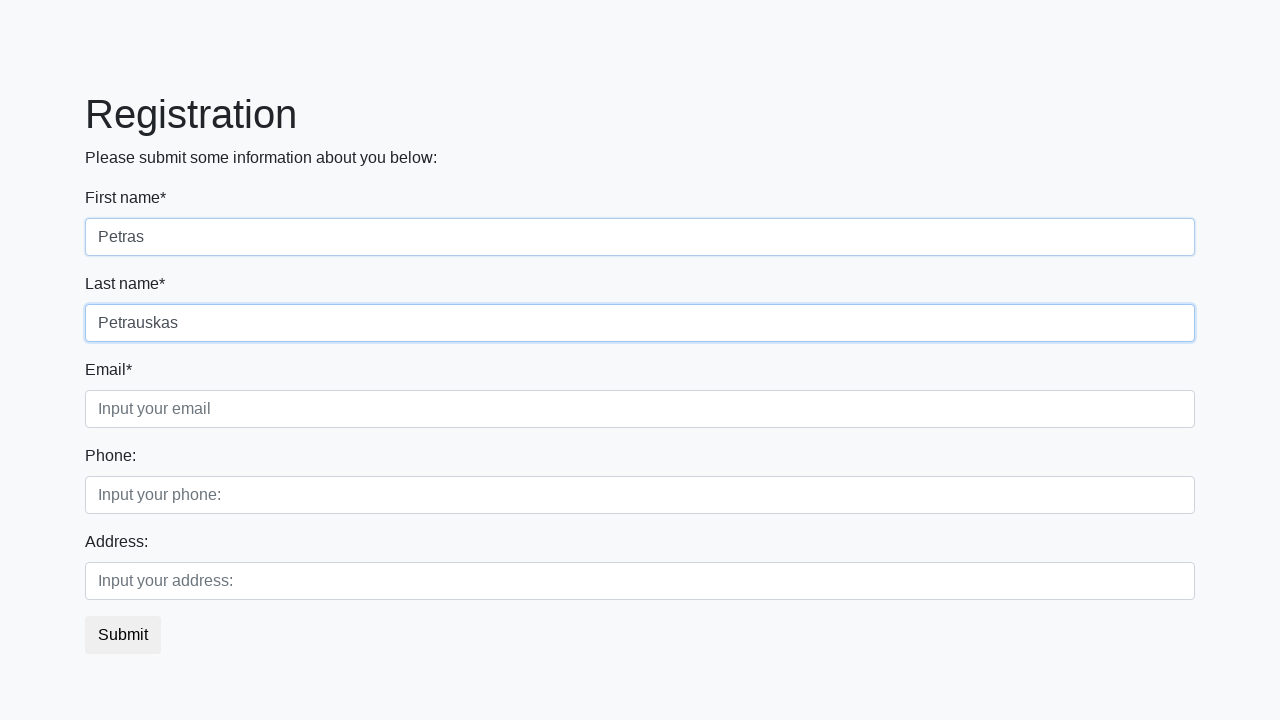

Filled phone field with '0000000000' on //label[text()='Phone:']/following-sibling::input
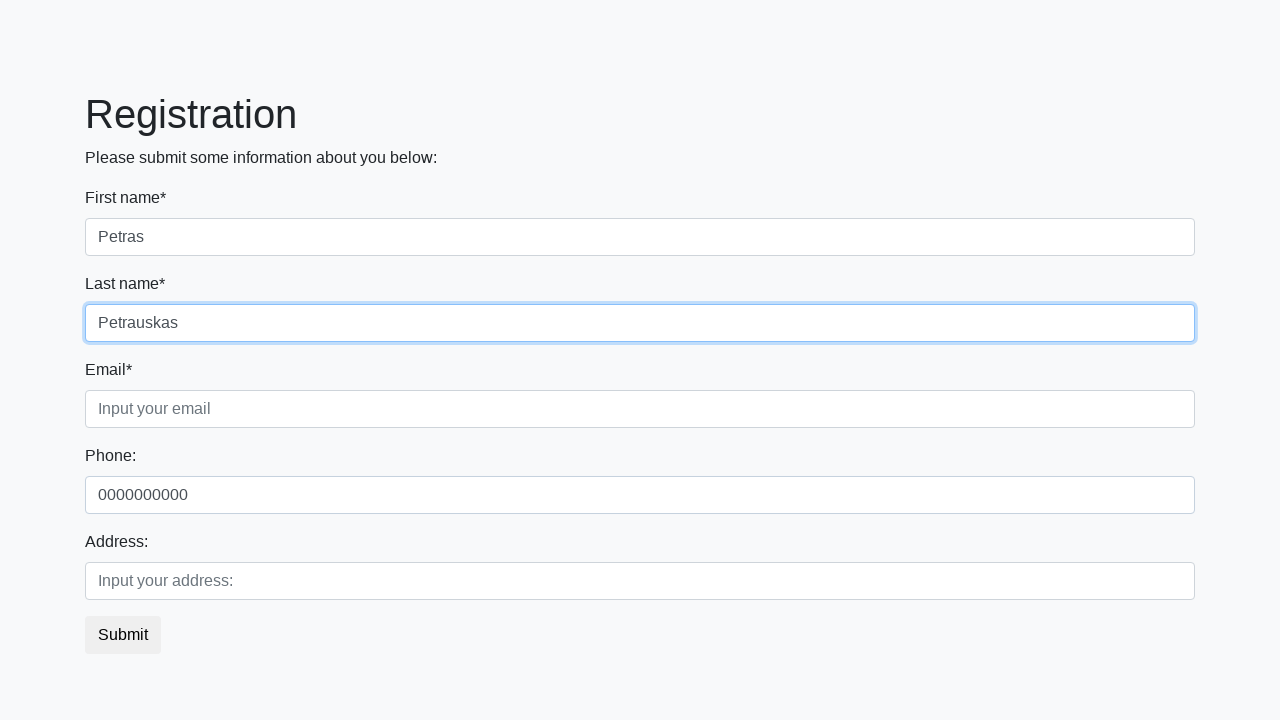

Filled address field with 'Lithuania' on //label[text()='Address:']/following-sibling::input
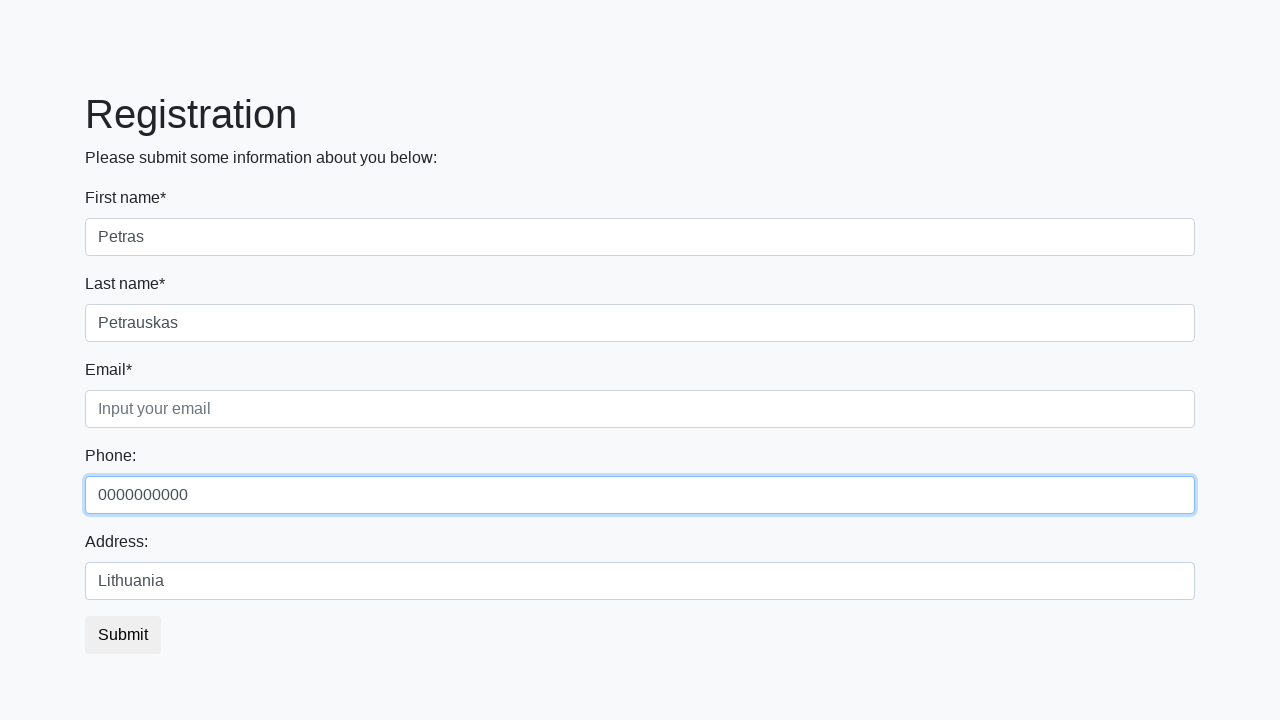

Filled email field with 'Petrauskas@gmail.com' on //label[text()='Email*']/following-sibling::input
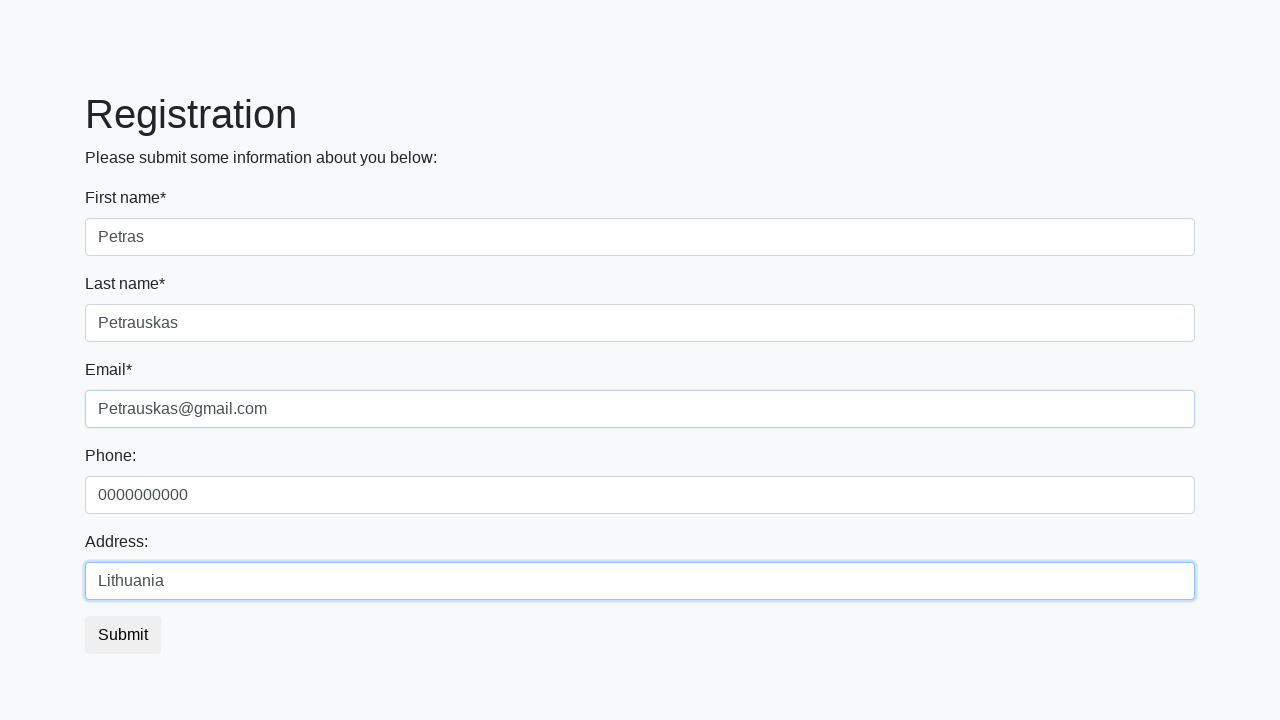

Clicked submit button to submit registration form at (123, 635) on .btn.btn-default
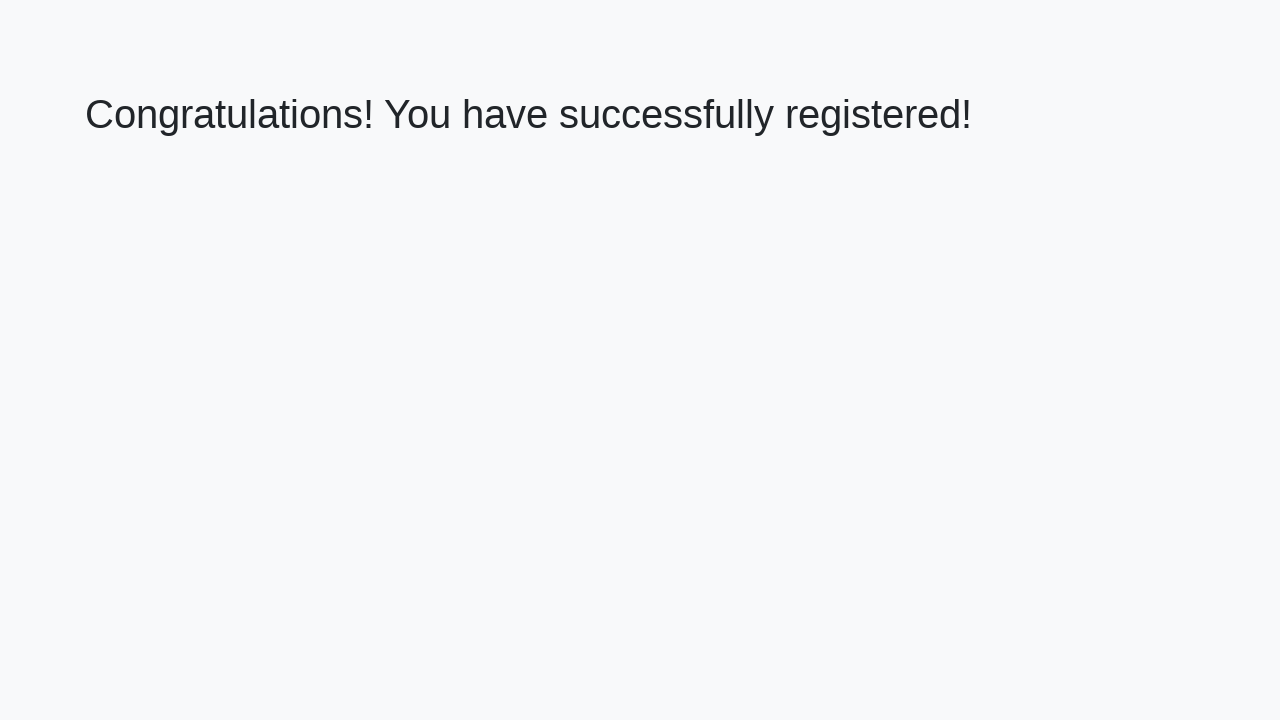

Registration form successfully submitted and success message appeared
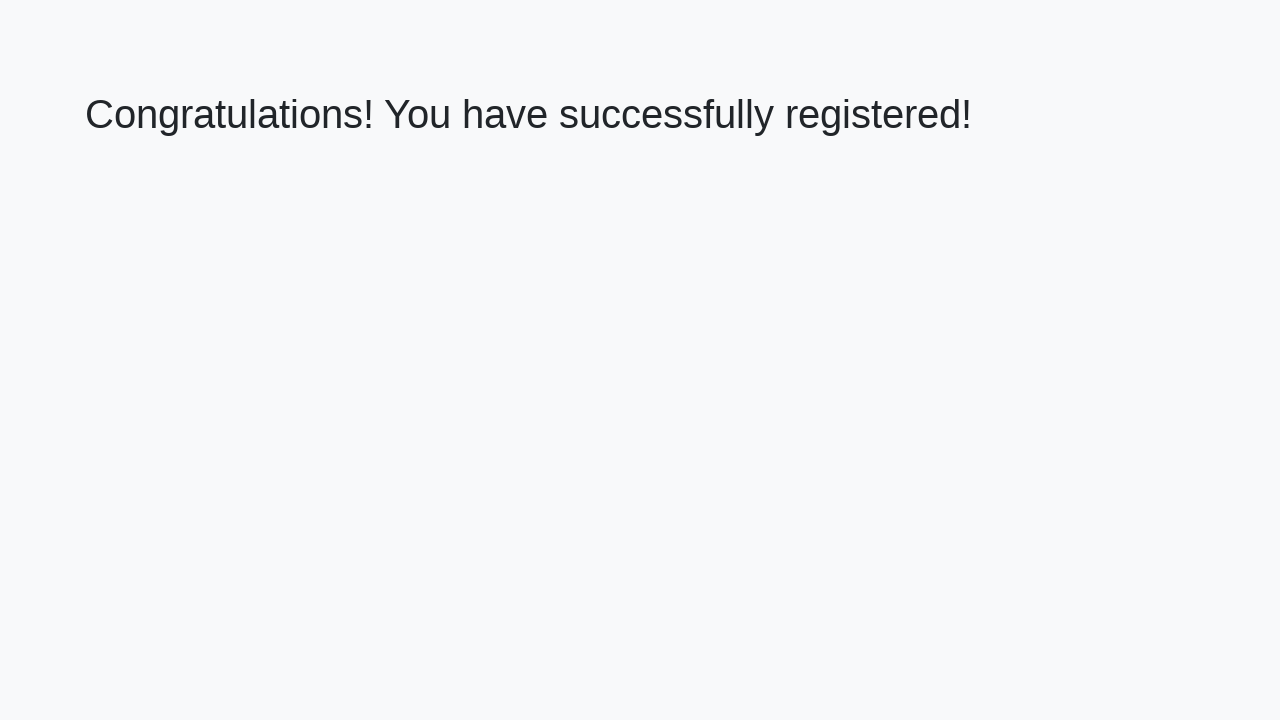

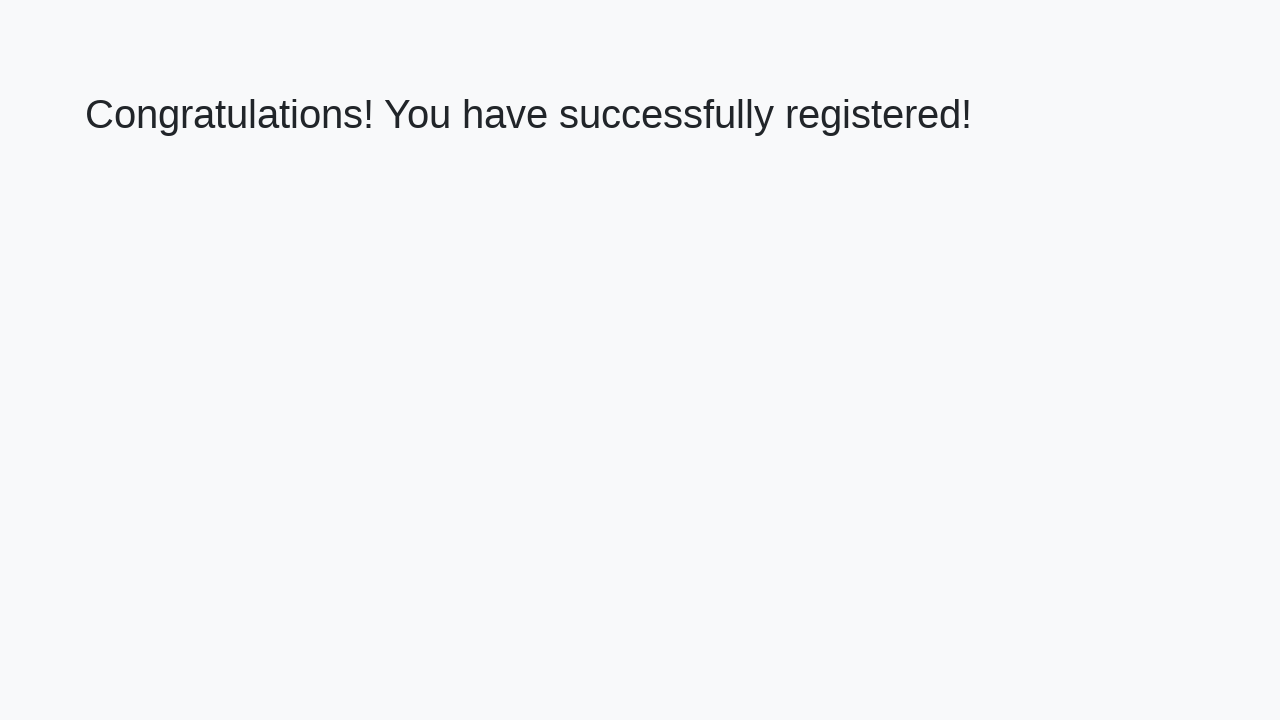